Tests interaction with JavaScript confirm dialog inside an iframe by clicking a button, accepting the alert, and verifying the result text

Starting URL: https://www.w3schools.com/js/tryit.asp?filename=tryjs_confirm

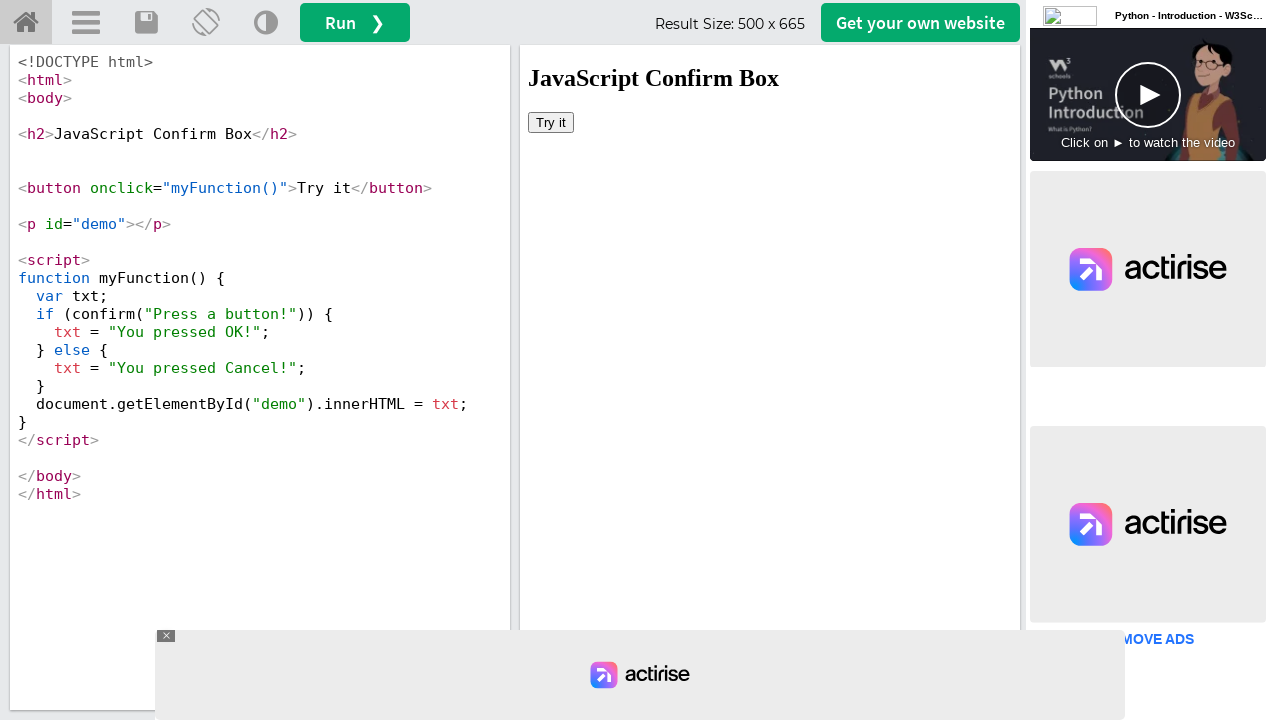

Located iframe with ID 'iframeResult'
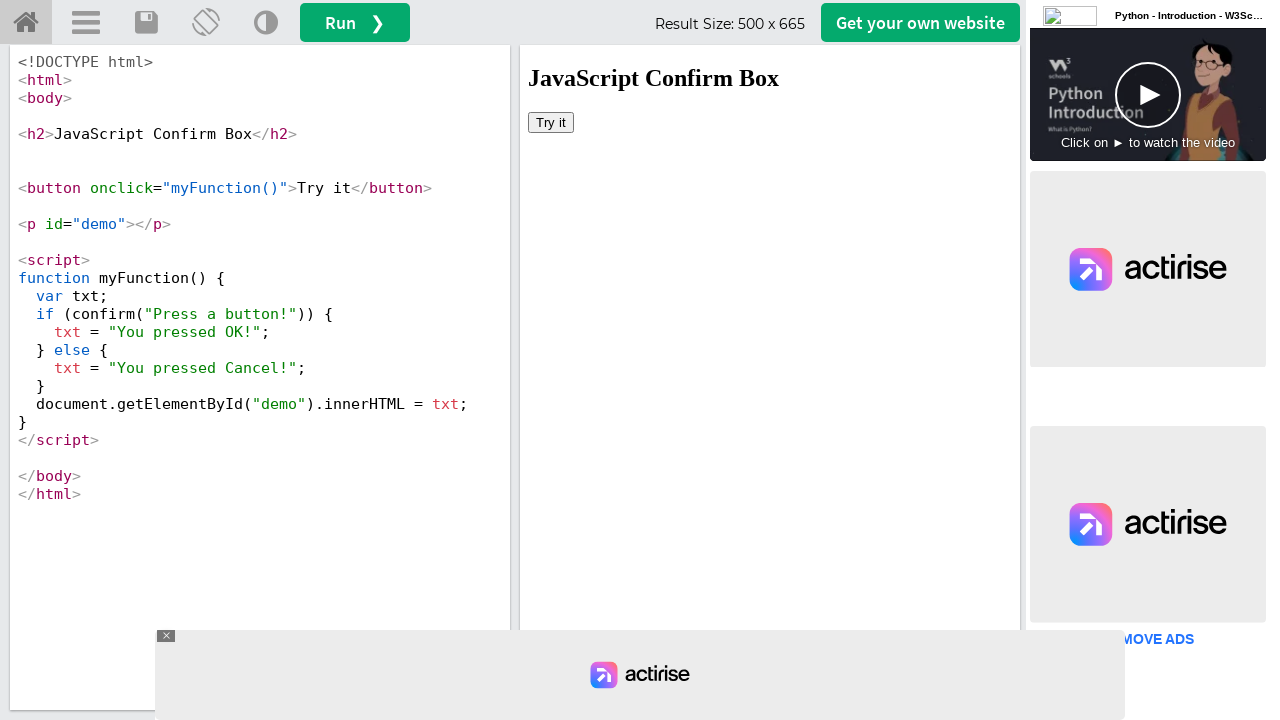

Clicked 'Try it' button to trigger confirm dialog at (551, 122) on iframe#iframeResult >> internal:control=enter-frame >> button:has-text('Try it')
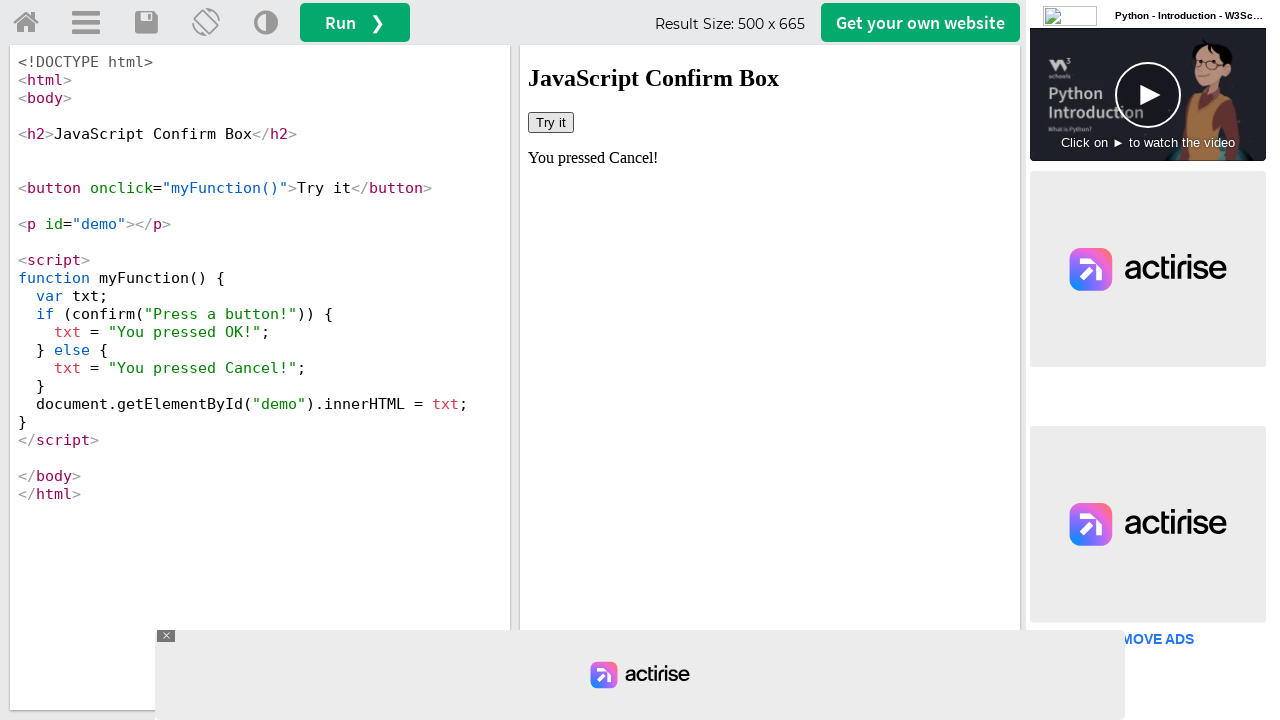

Set up dialog handler to accept confirm dialog
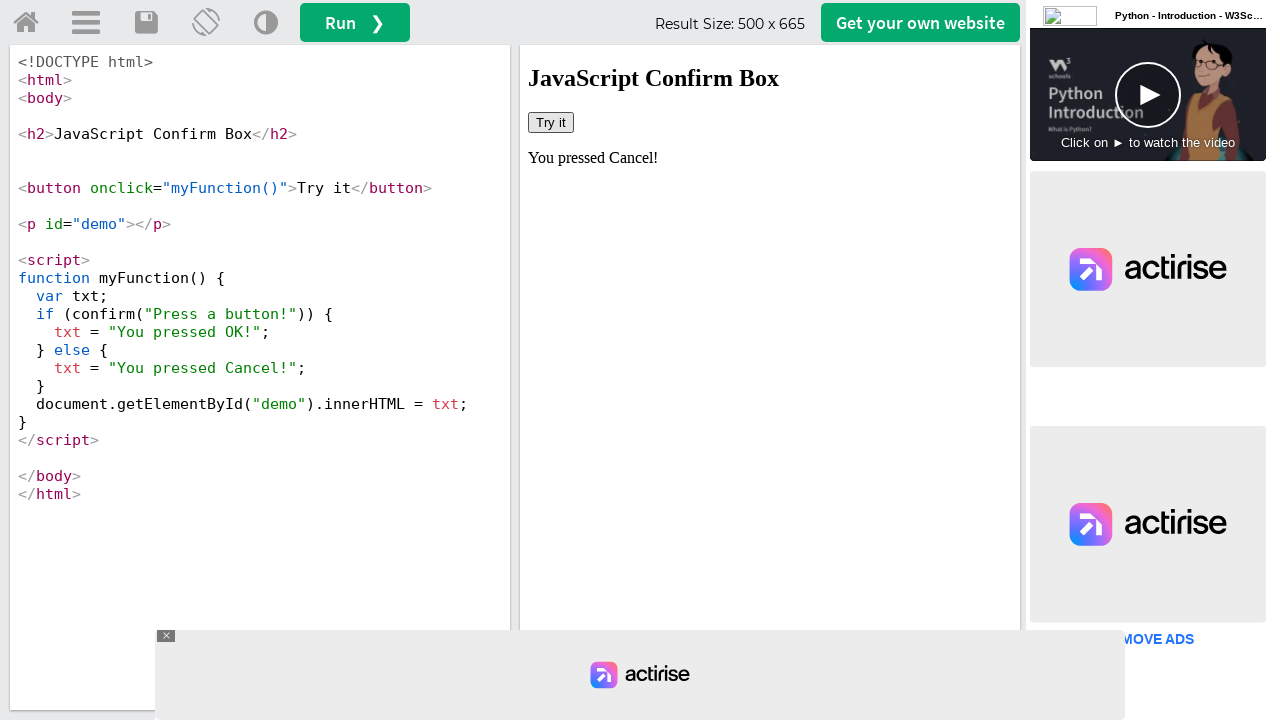

Retrieved result text after accepting confirm dialog
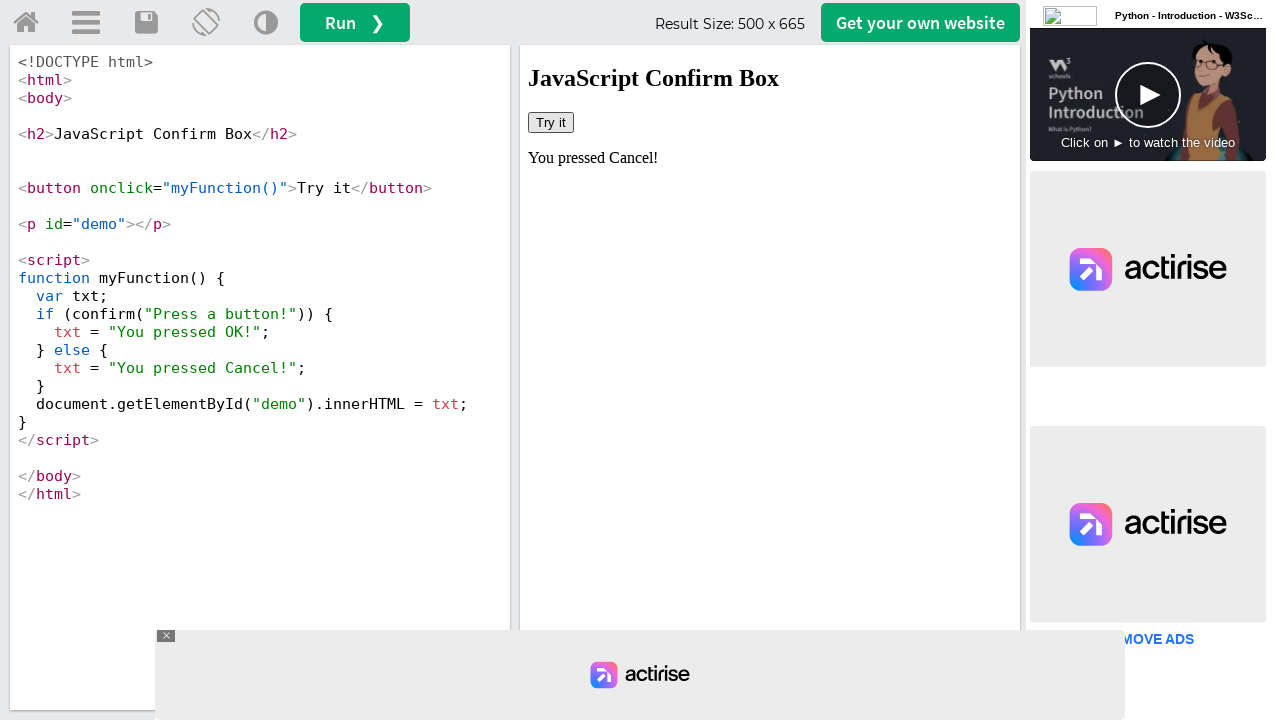

Printed result text to console
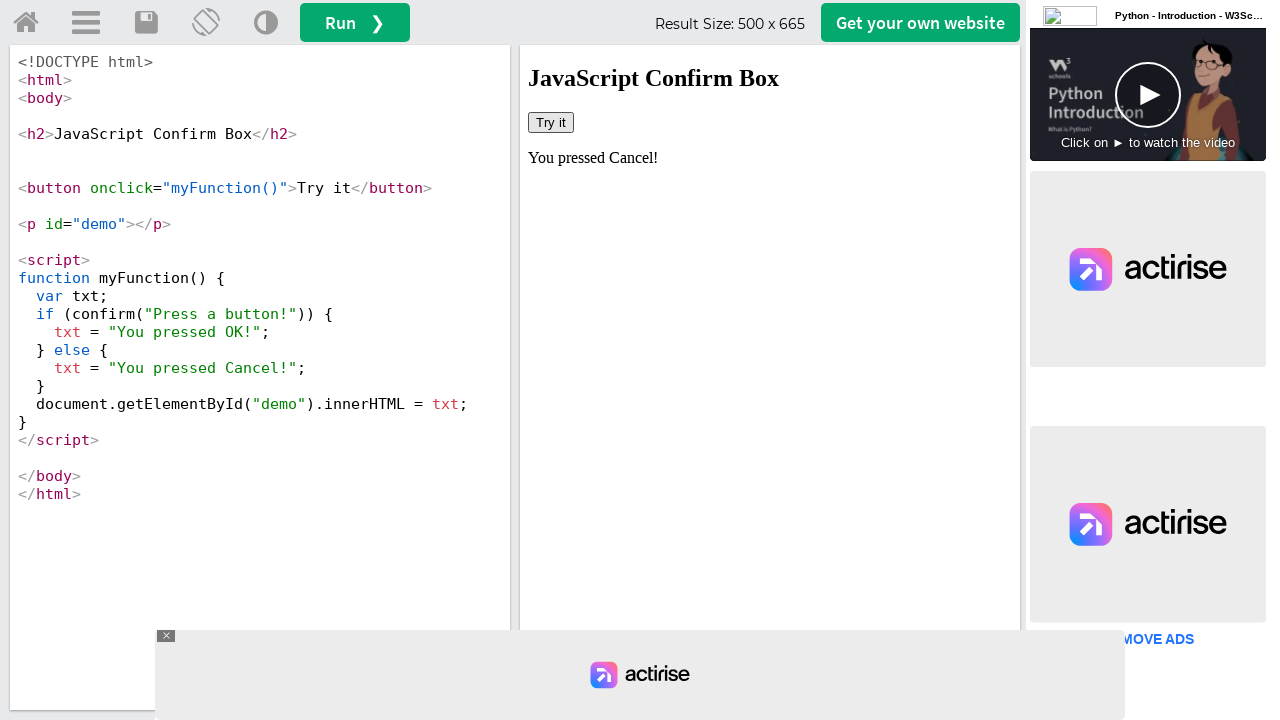

Navigated to w3schools homepage
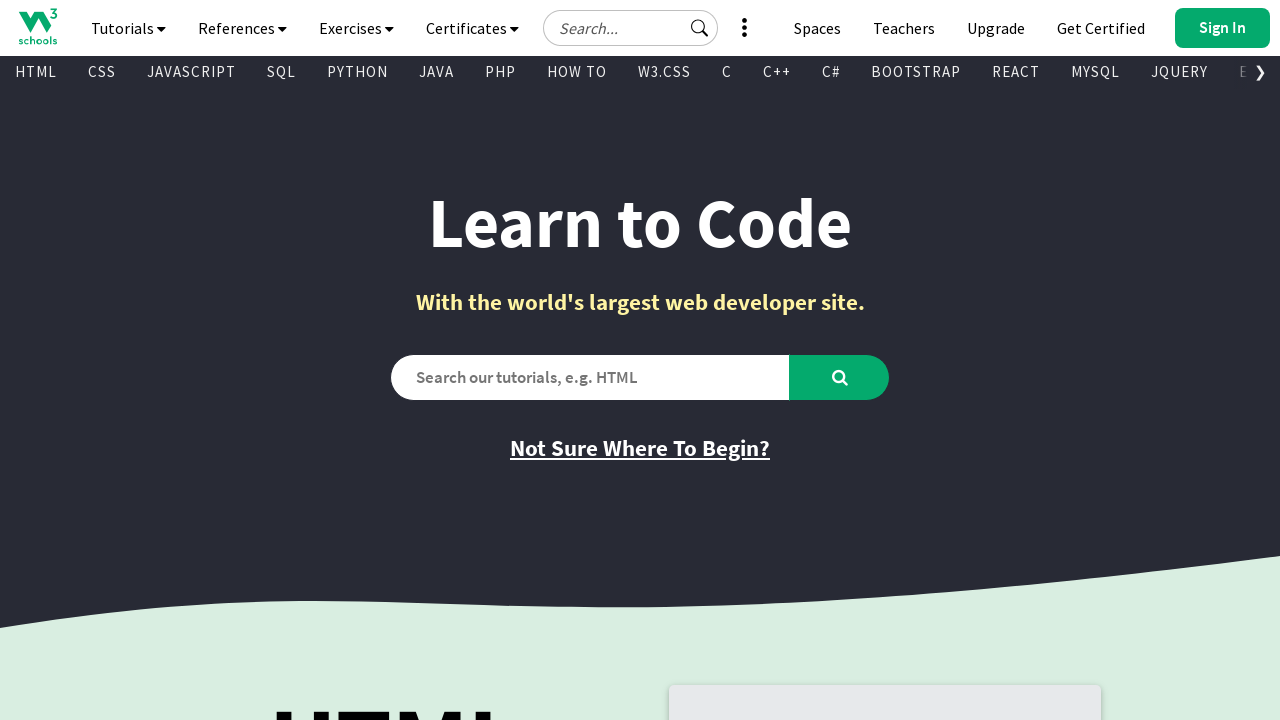

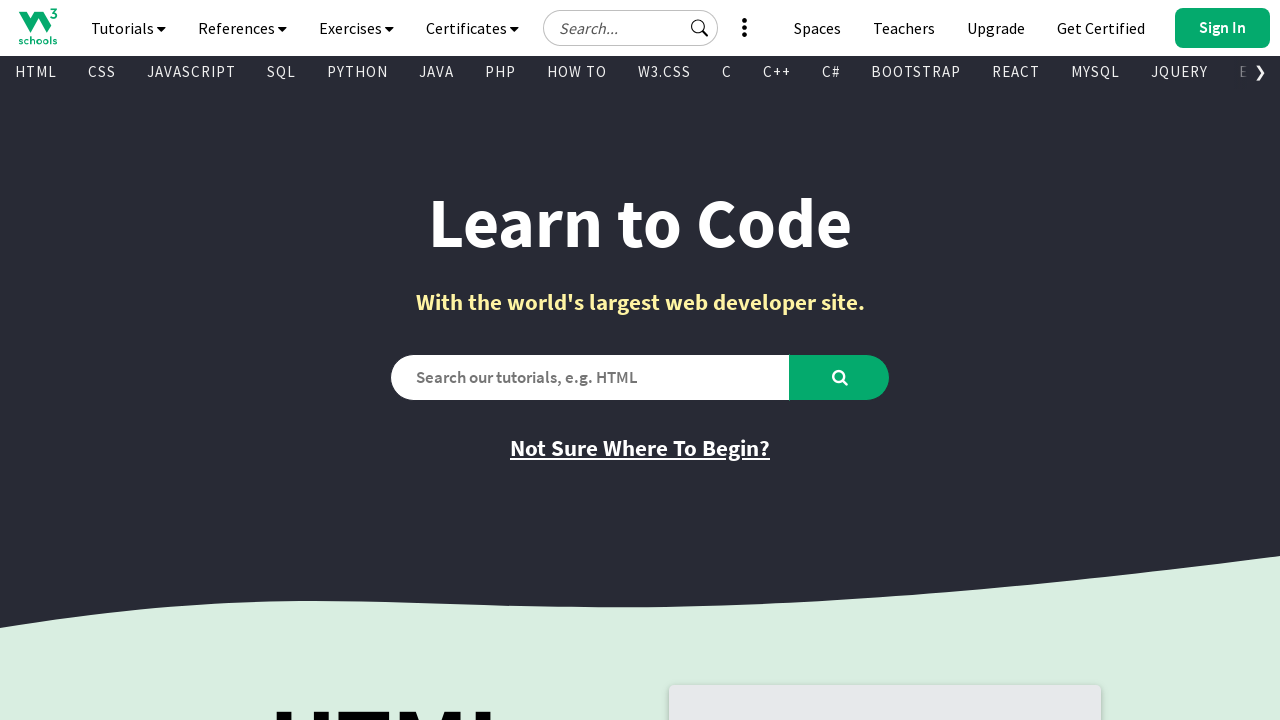